Tests the practice form on DemoQA by filling in personal information fields including first name, last name, email, gender, mobile number, date of birth, subjects, current address, and submitting the form.

Starting URL: https://demoqa.com/automation-practice-form

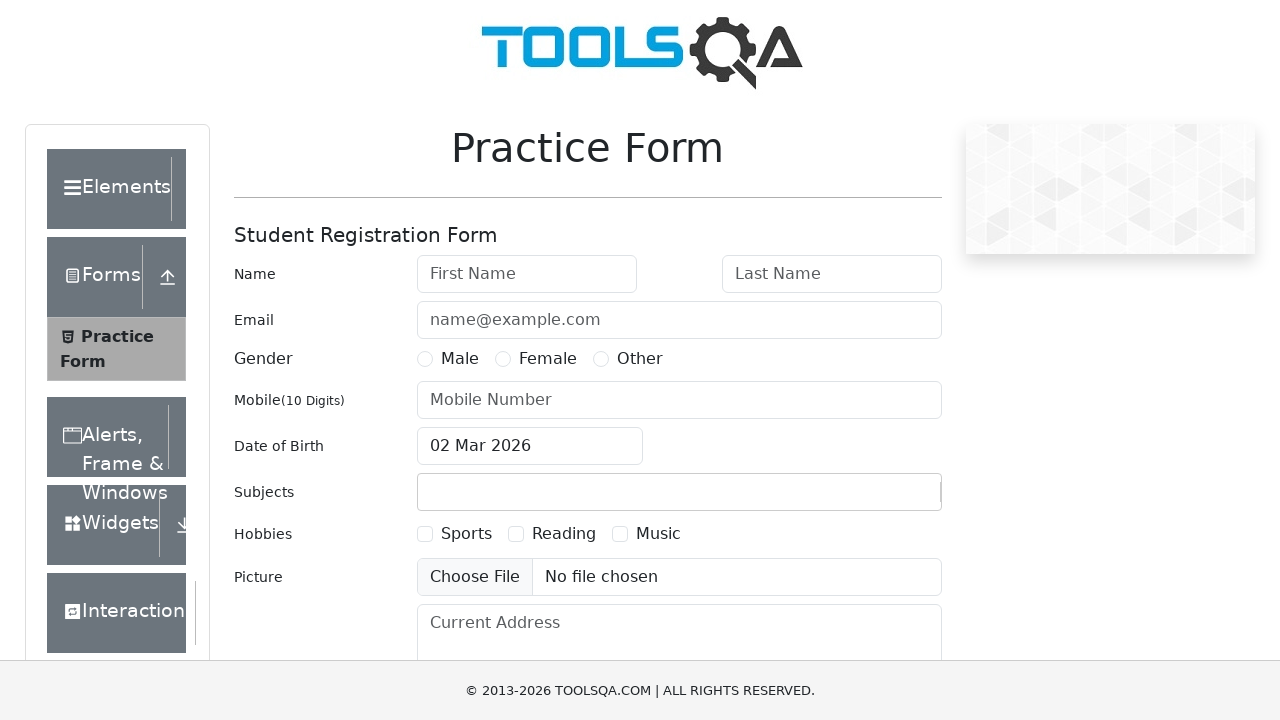

Scrolled practice form header into view
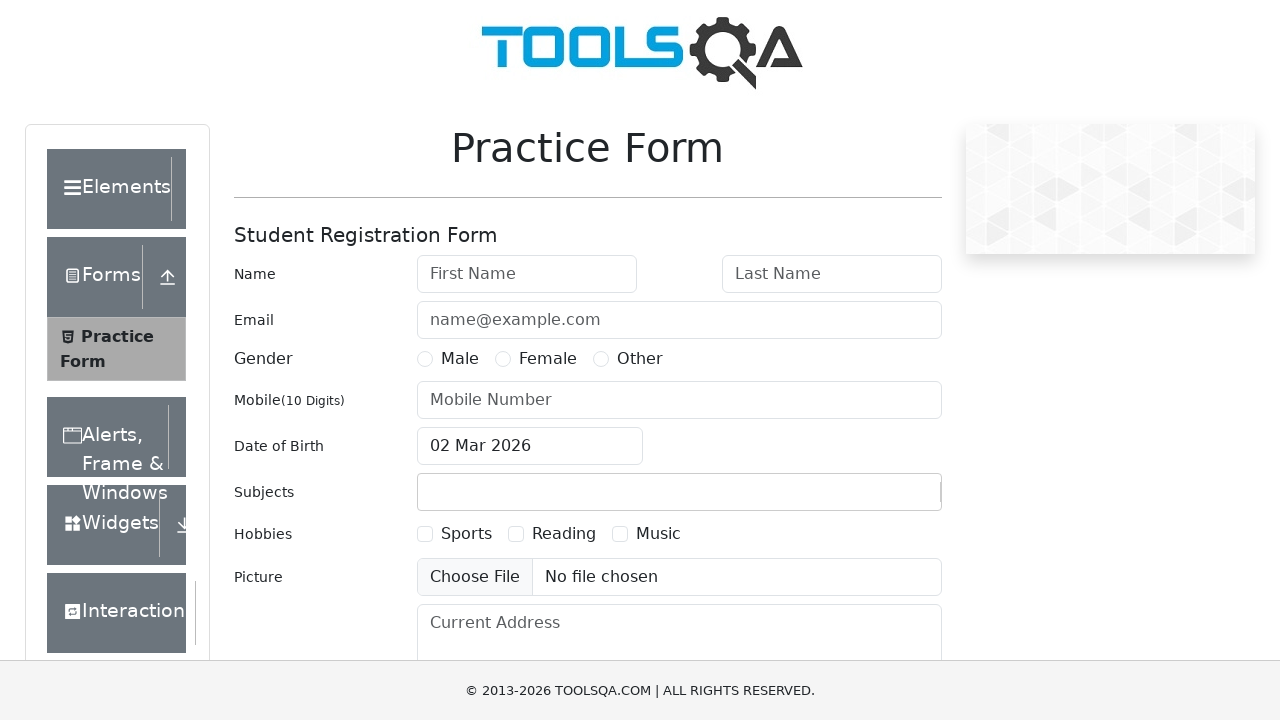

Filled first name field with 'Dharani' on internal:attr=[placeholder="First Name"i]
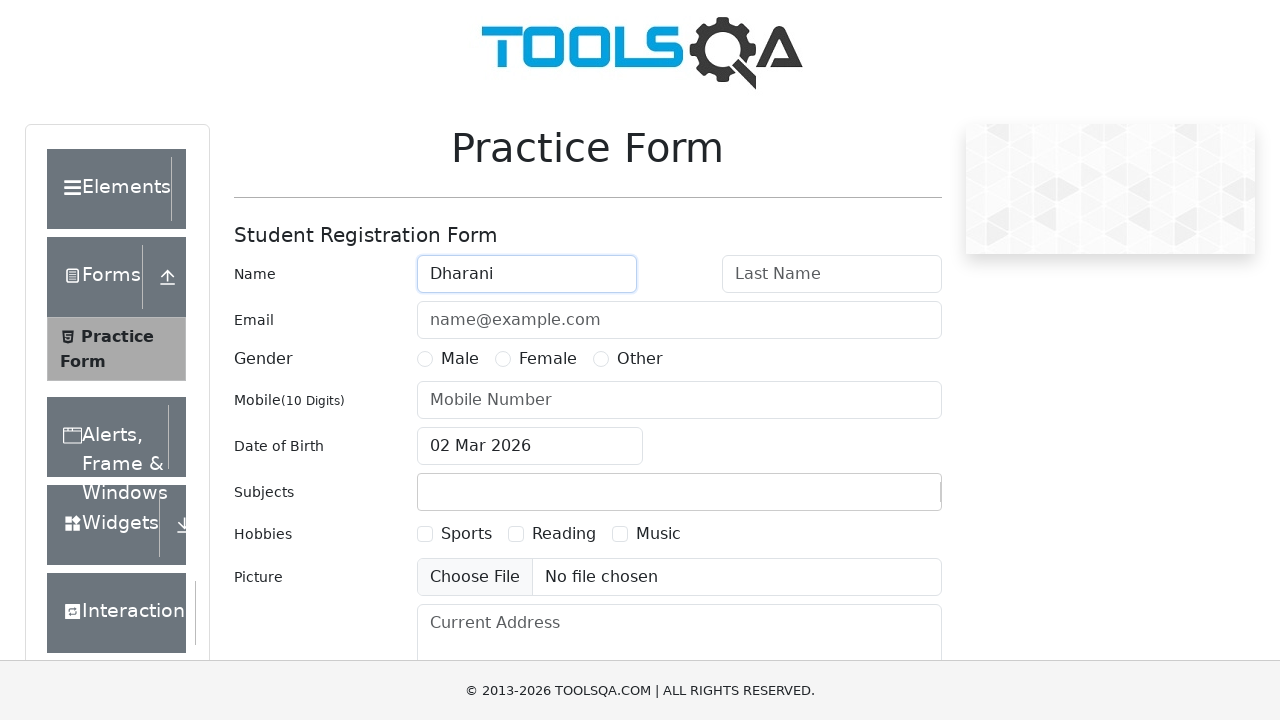

Filled last name field with 'M' on xpath=//input[@id='lastName']
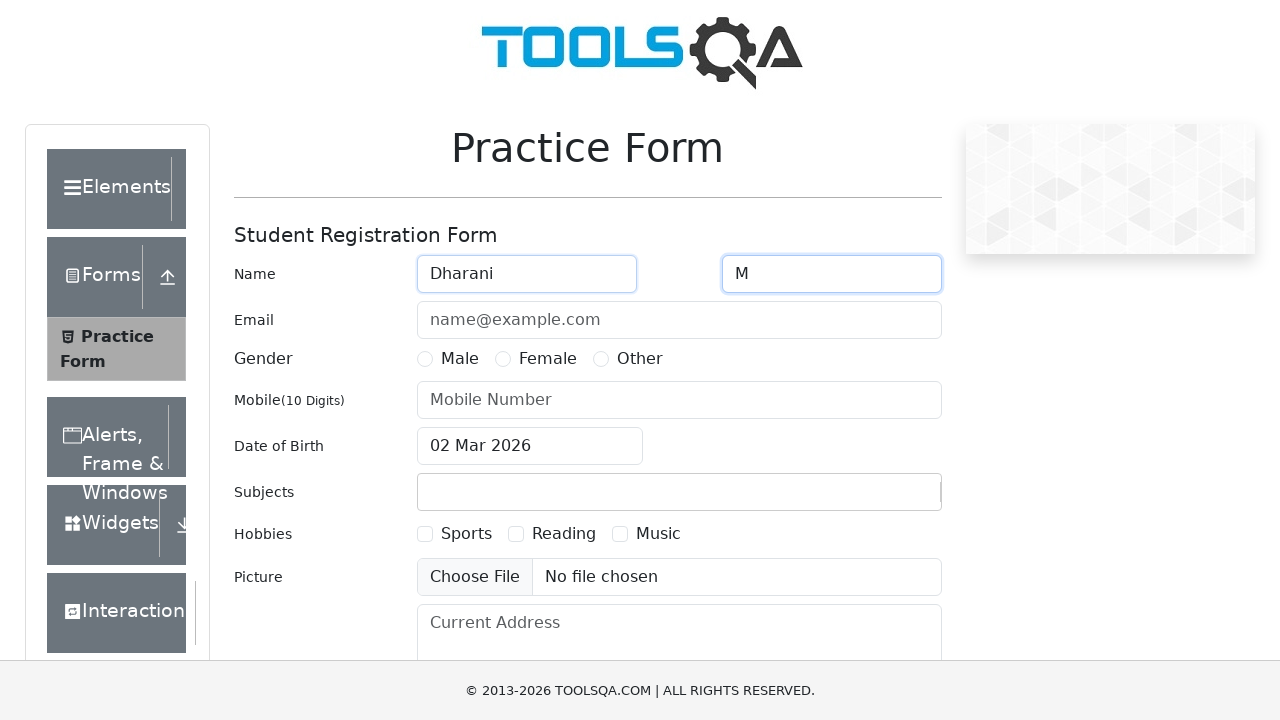

Filled email field with '2k21dhara@gmail.com' on xpath=//input[@id='userEmail']
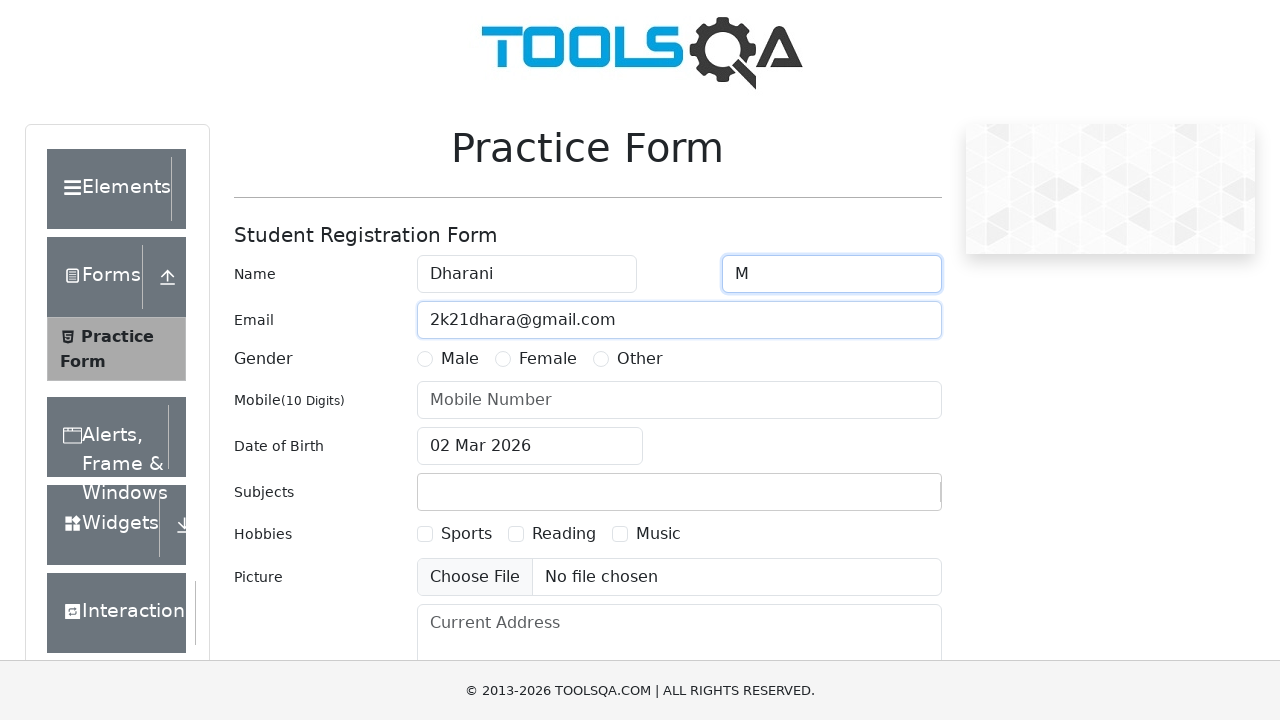

Selected Female gender option at (548, 359) on internal:text="Female"i
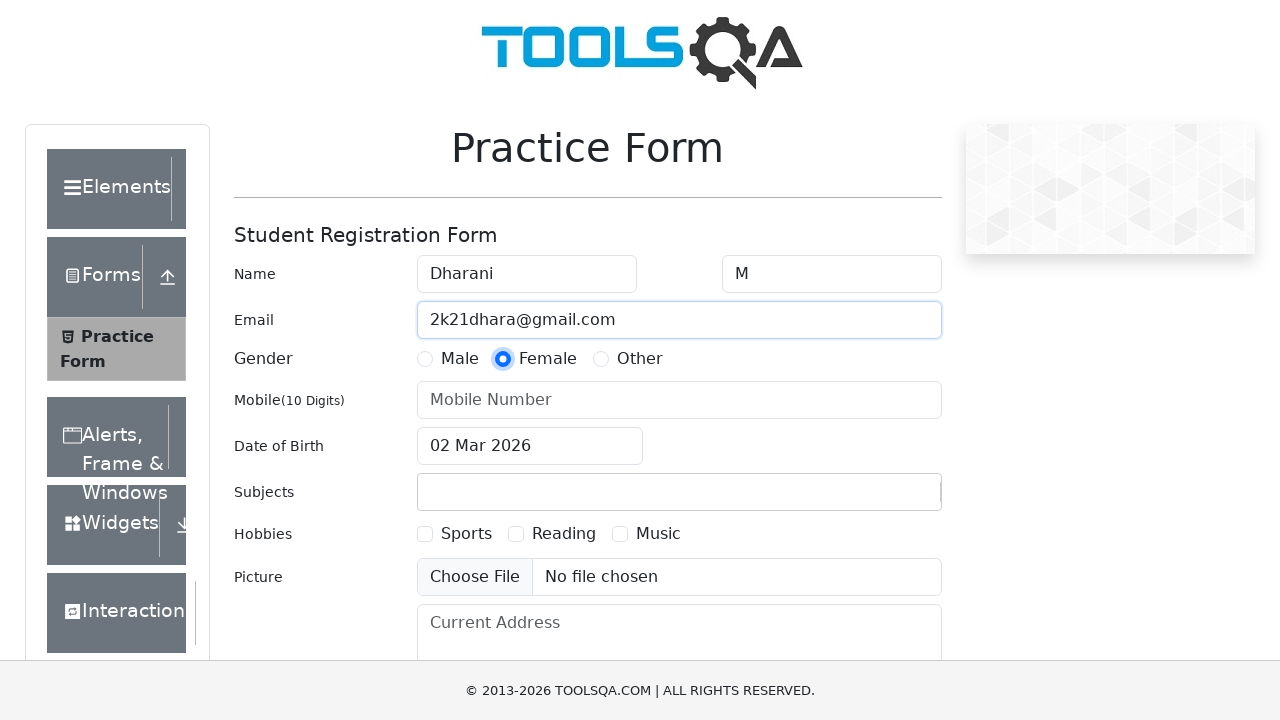

Filled mobile number field with '9876543210' on internal:role=textbox[name="Mobile Number"i]
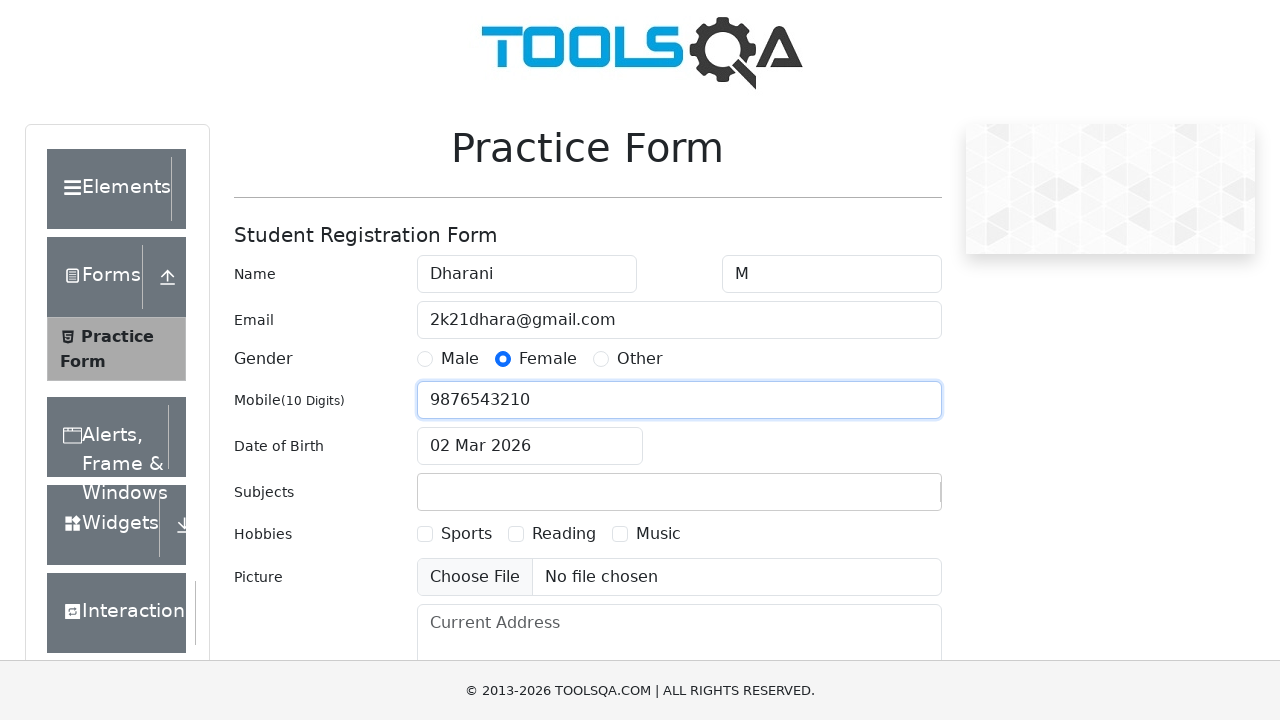

Clicked date of birth input field at (530, 446) on #dateOfBirthInput
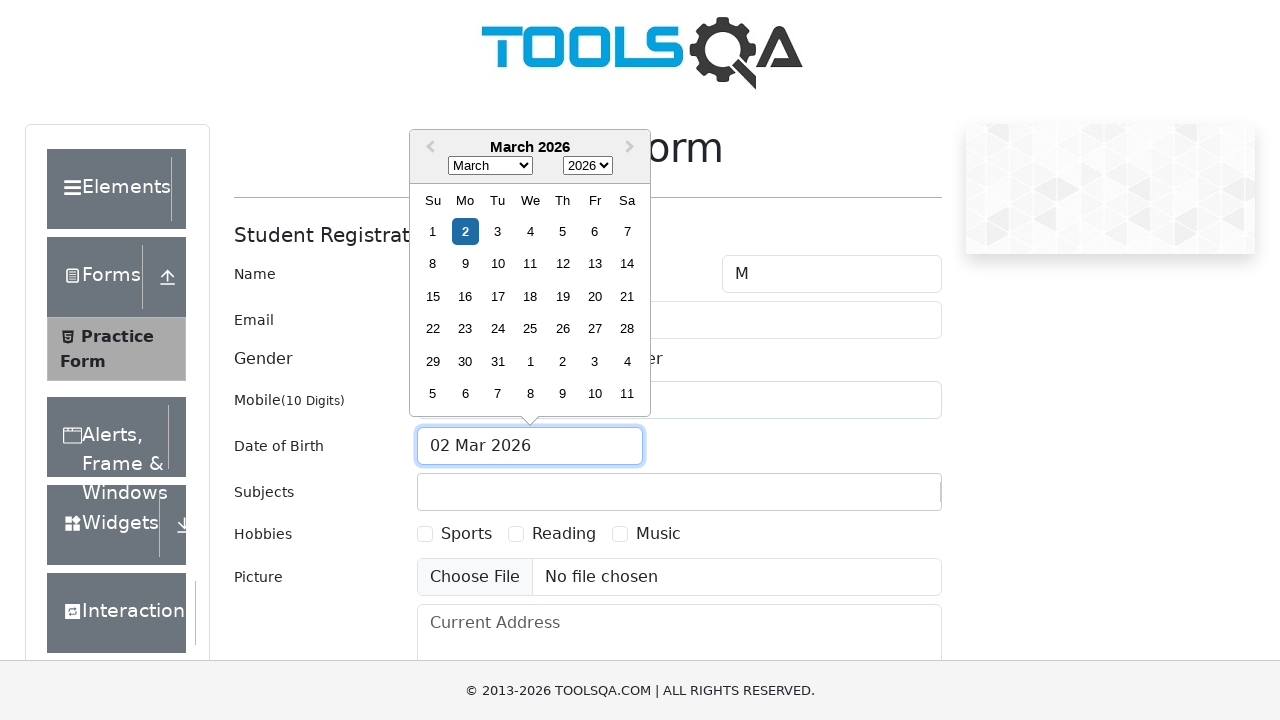

Filled date of birth with '01 Jul 2025' on #dateOfBirthInput
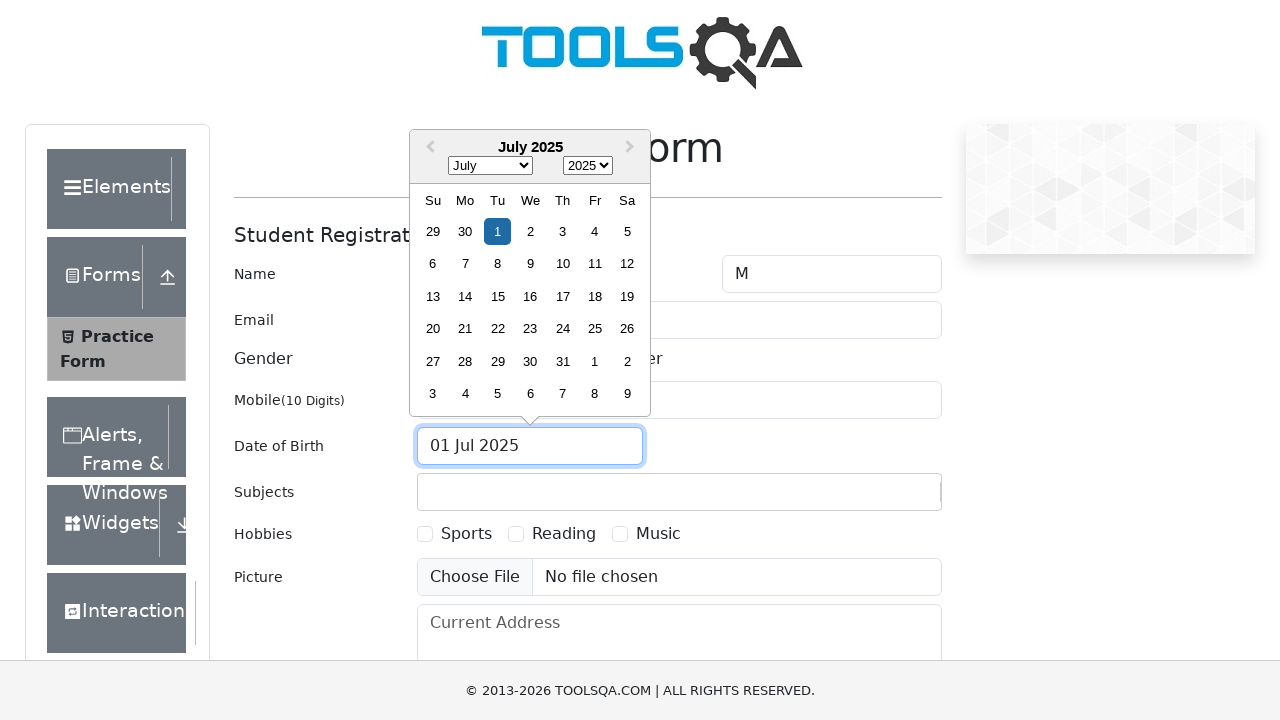

Pressed Escape to close date picker
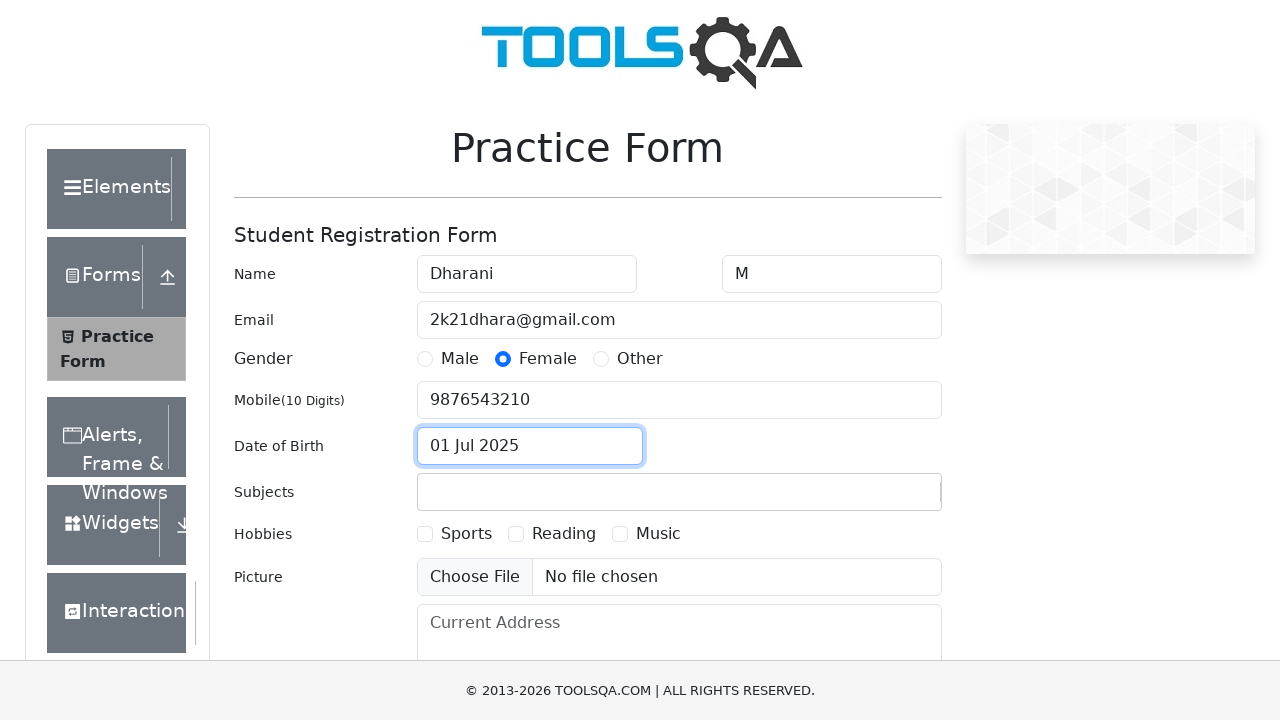

Clicked subject field at (679, 492) on .subjects-auto-complete__value-container
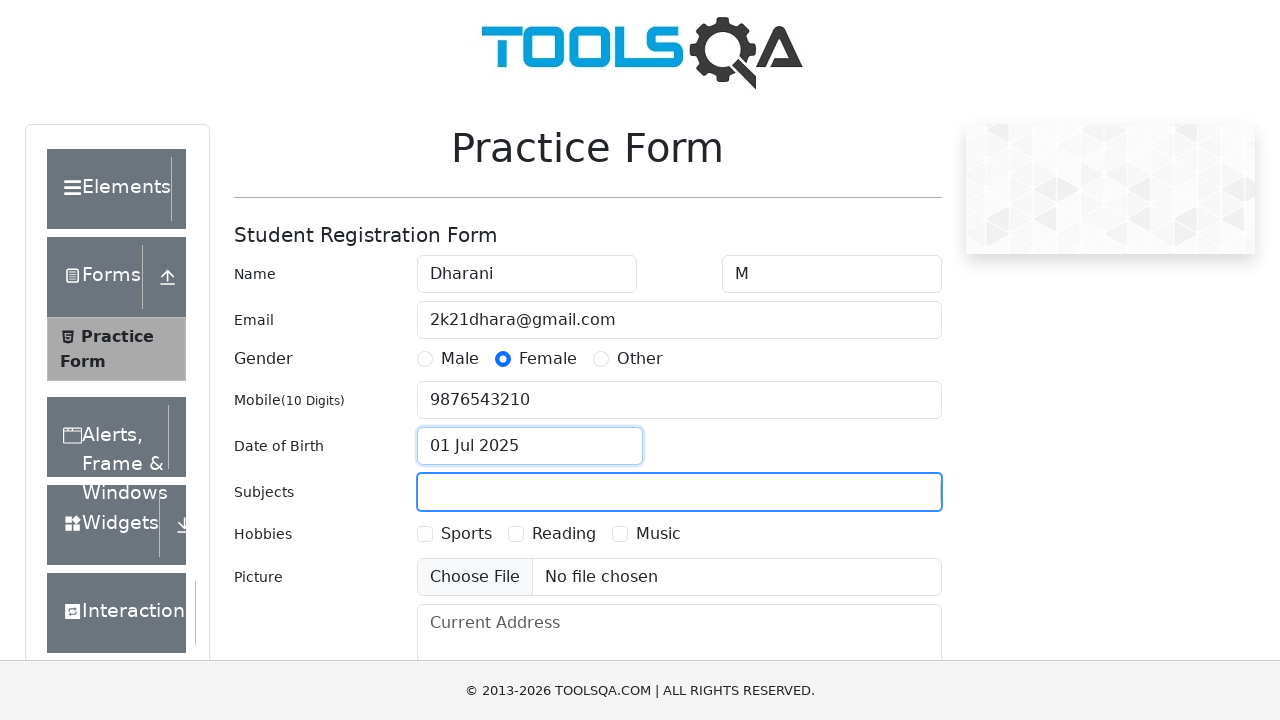

Typed 'Computer Science' in subject field
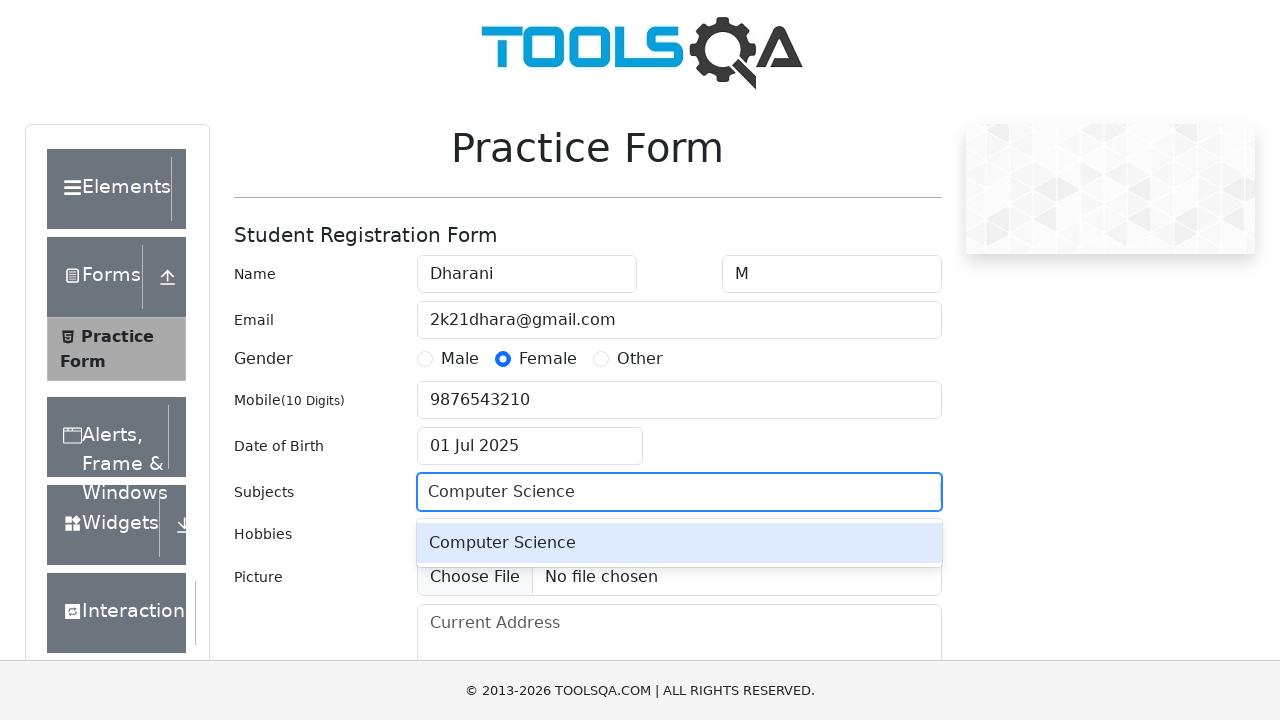

Pressed Enter to select Computer Science subject
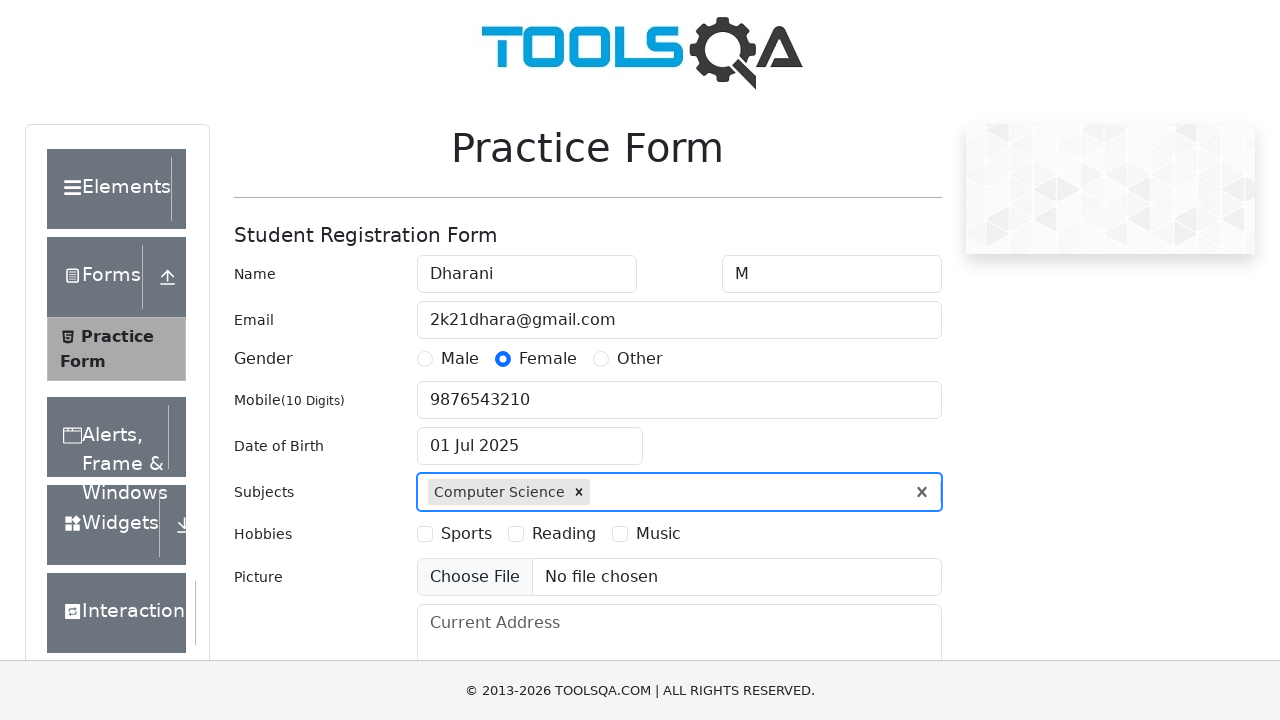

Filled current address field with 'hi this is dharani' on internal:attr=[placeholder="Current Address"i]
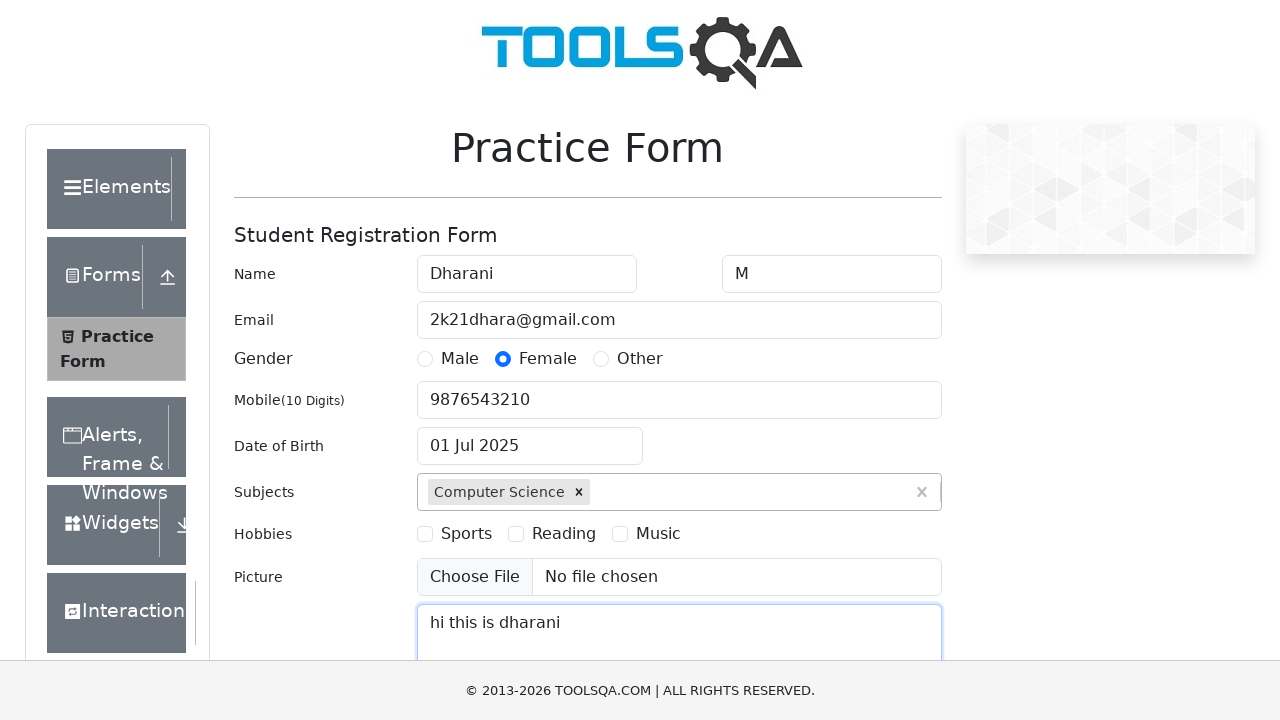

Clicked Submit button to submit the practice form at (885, 499) on internal:role=button[name="Submit"i]
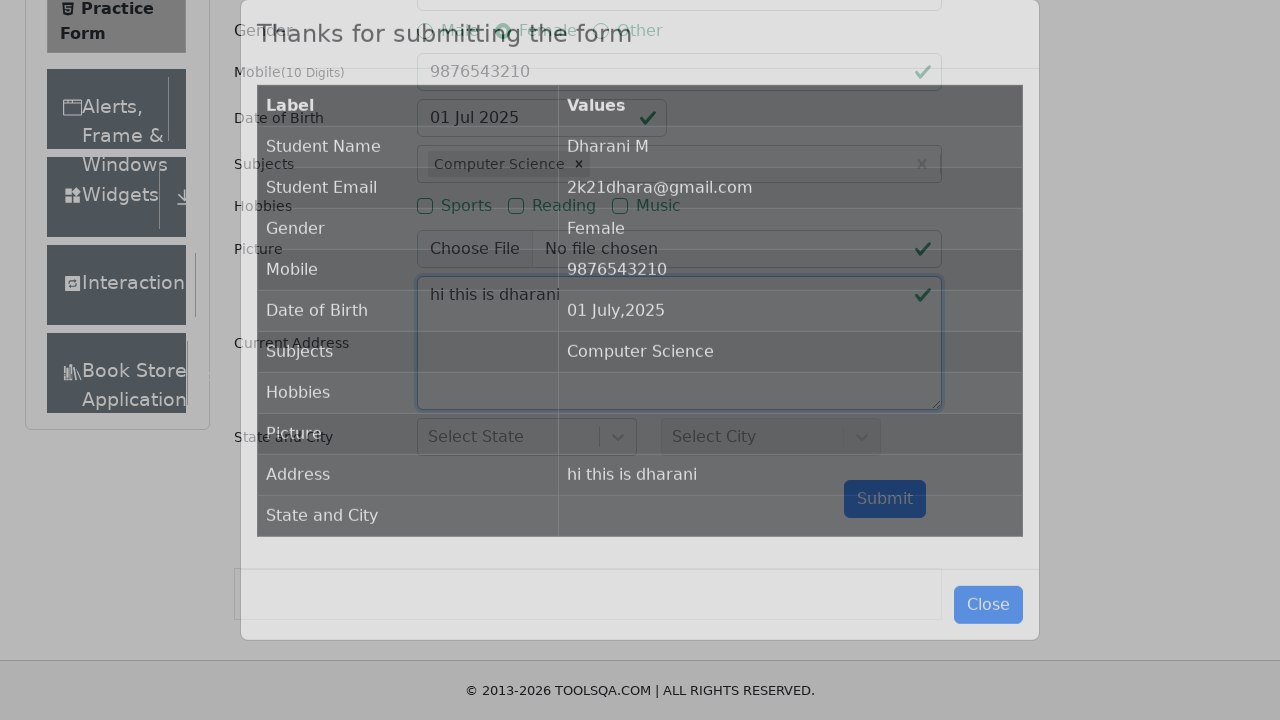

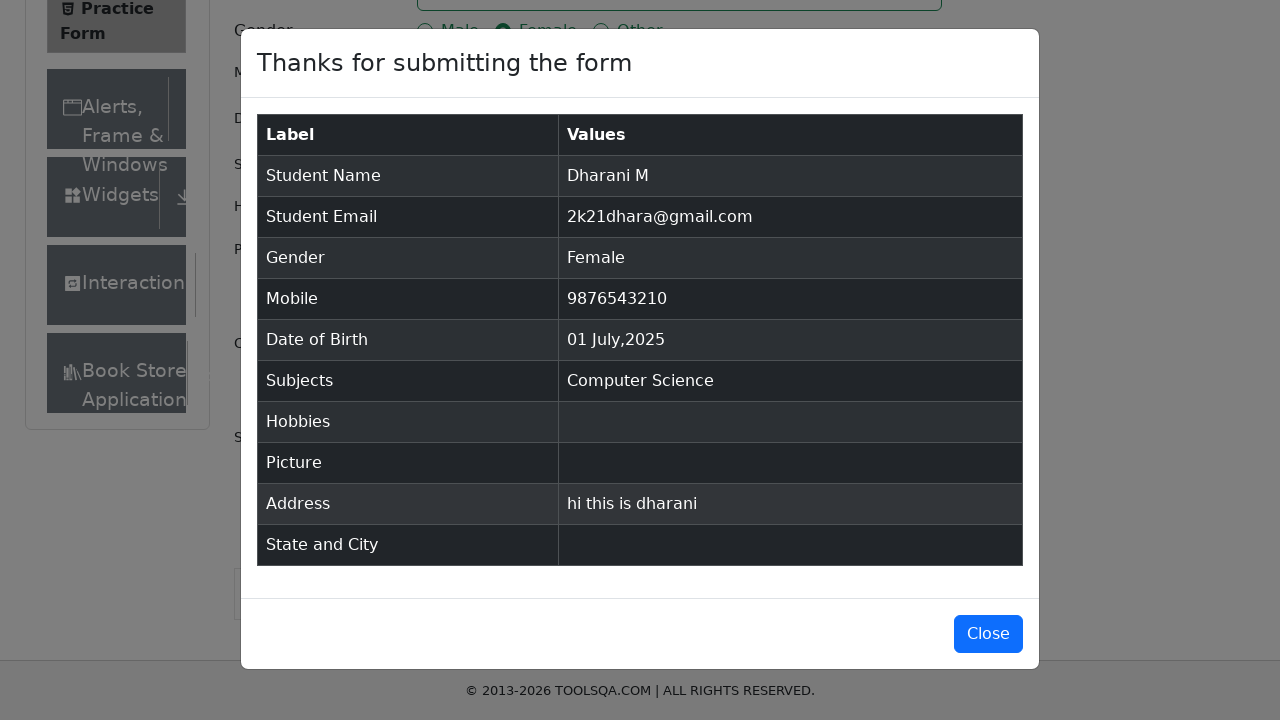